Tests keyDown action with Shift key to type an uppercase letter in a text input

Starting URL: https://the-internet.herokuapp.com/login

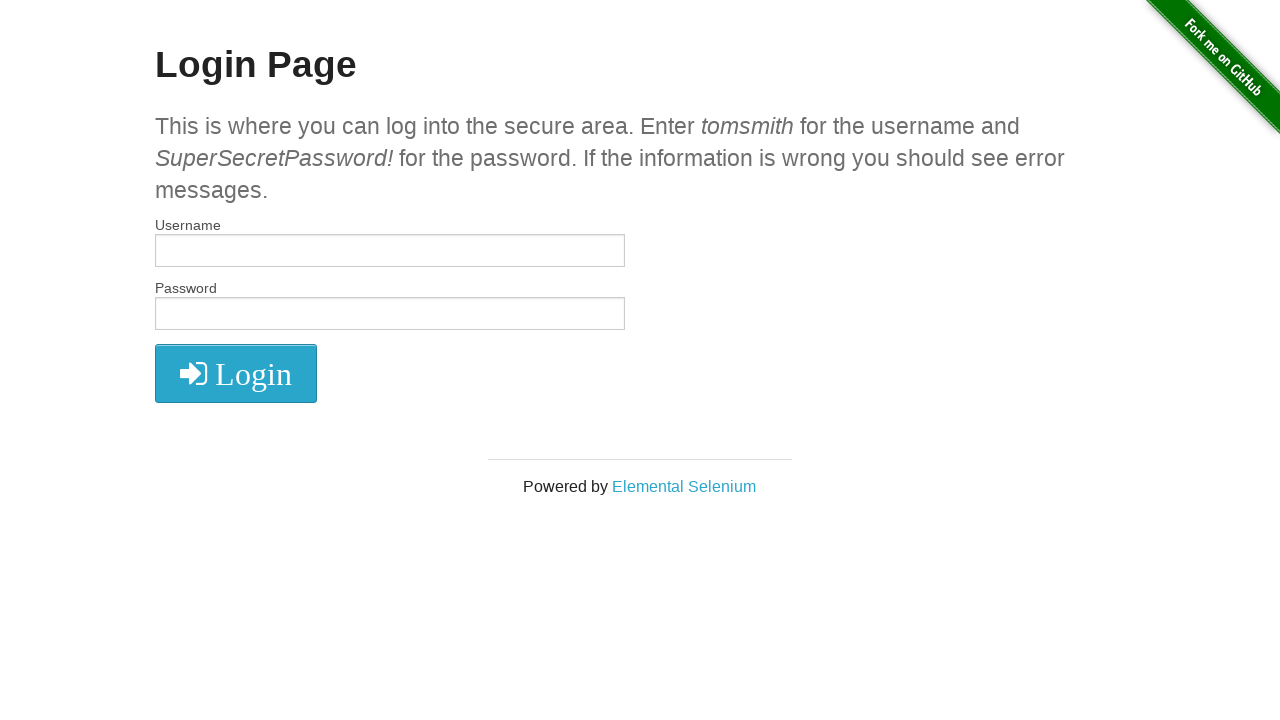

Focused on text input field on input[type='text']
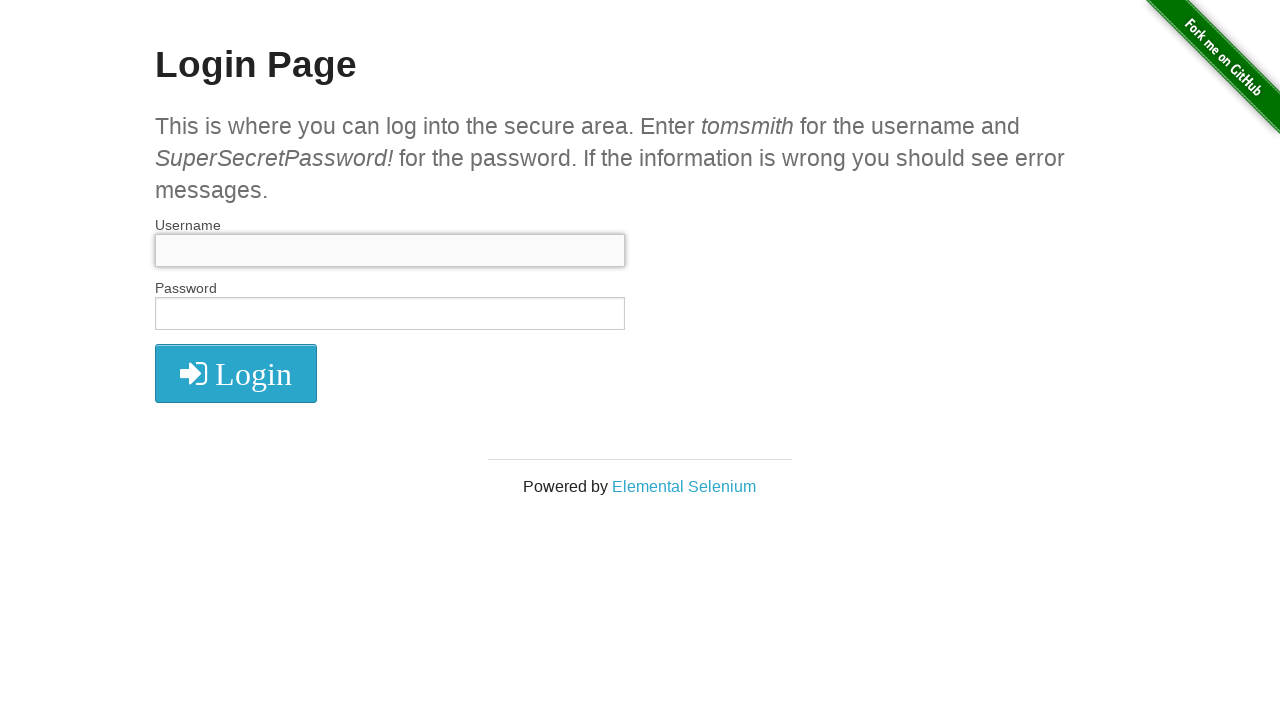

Pressed Shift key down
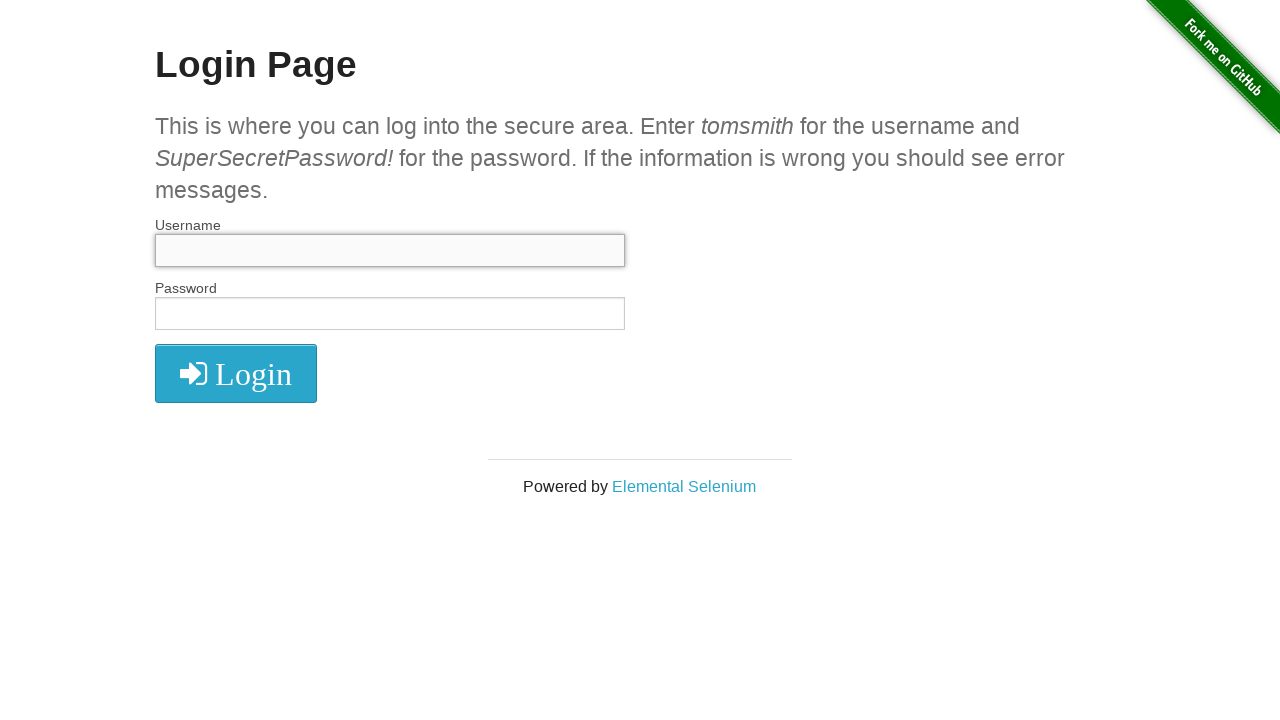

Pressed 'a' key while Shift is held down to type uppercase 'A'
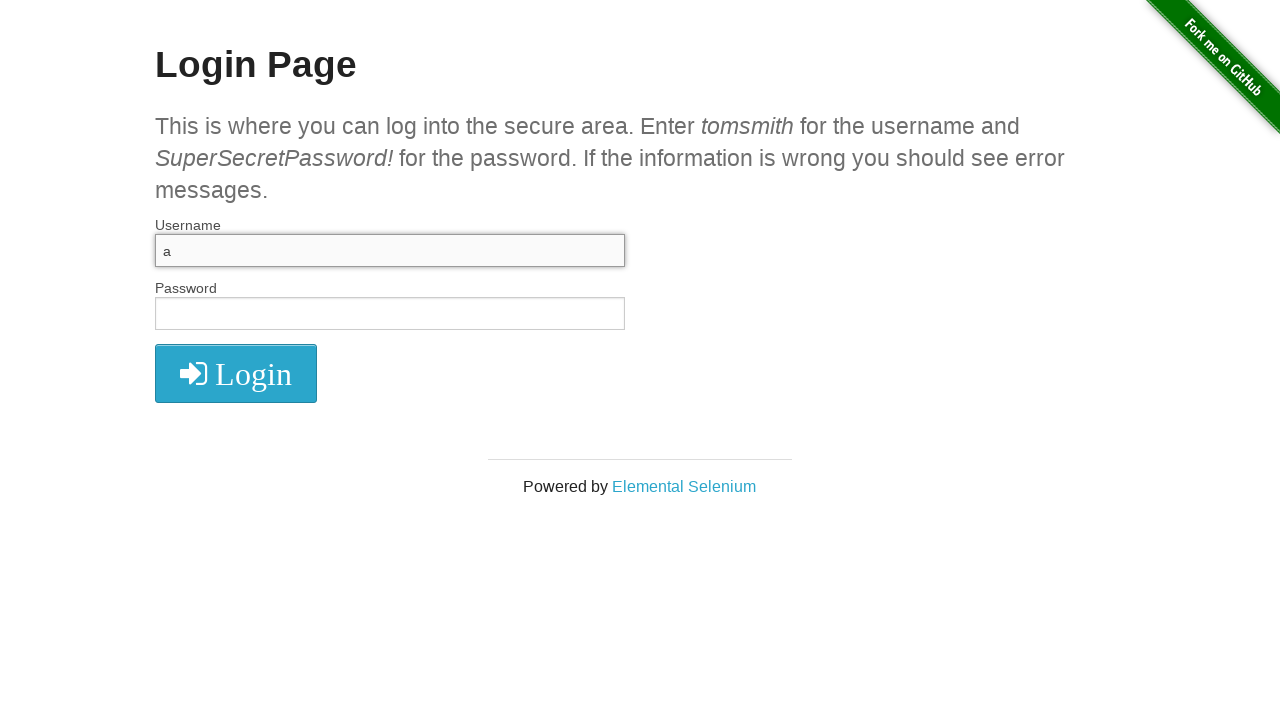

Released Shift key
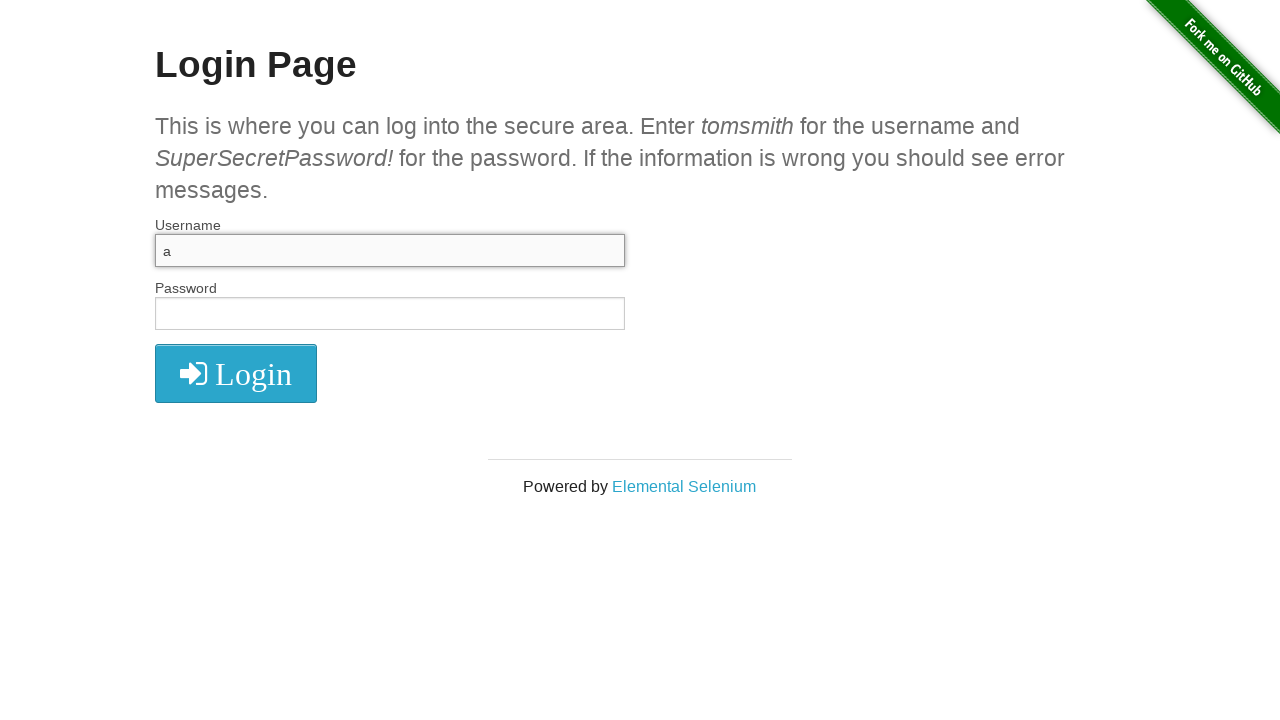

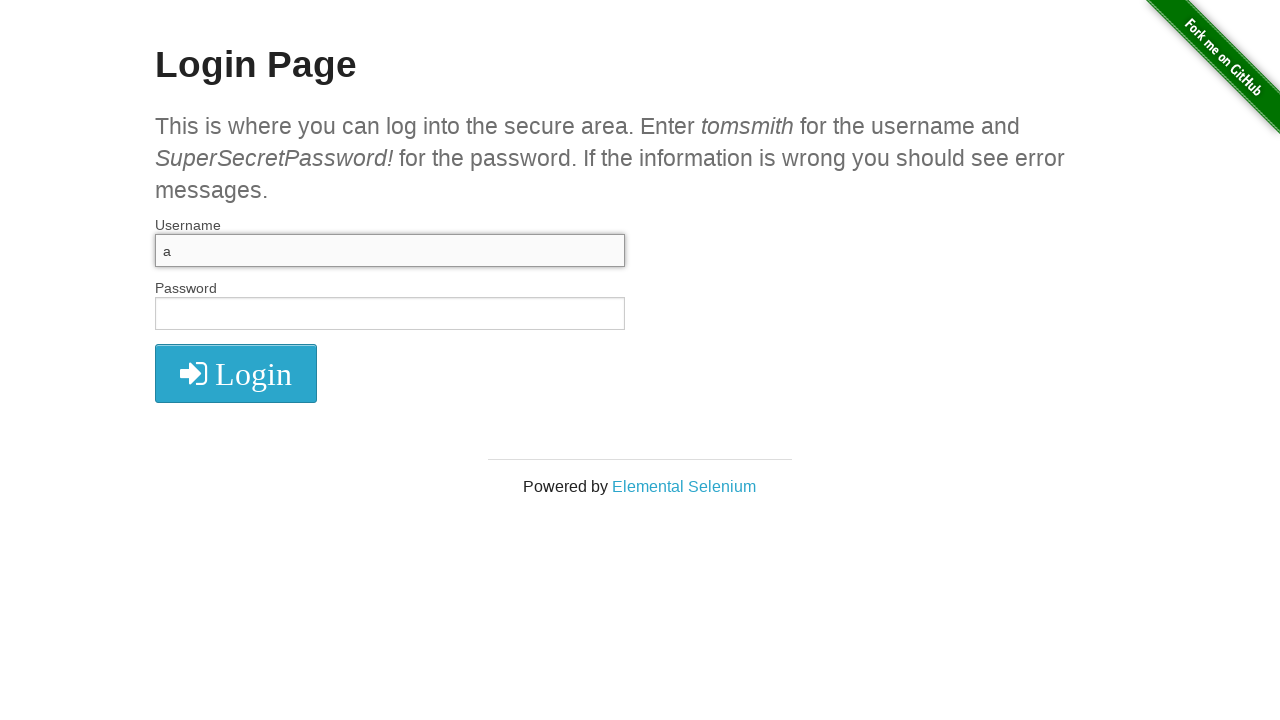